Tests a React Semantic UI custom dropdown by selecting different friend options and verifying the selection is displayed correctly

Starting URL: https://react.semantic-ui.com/maximize/dropdown-example-selection/

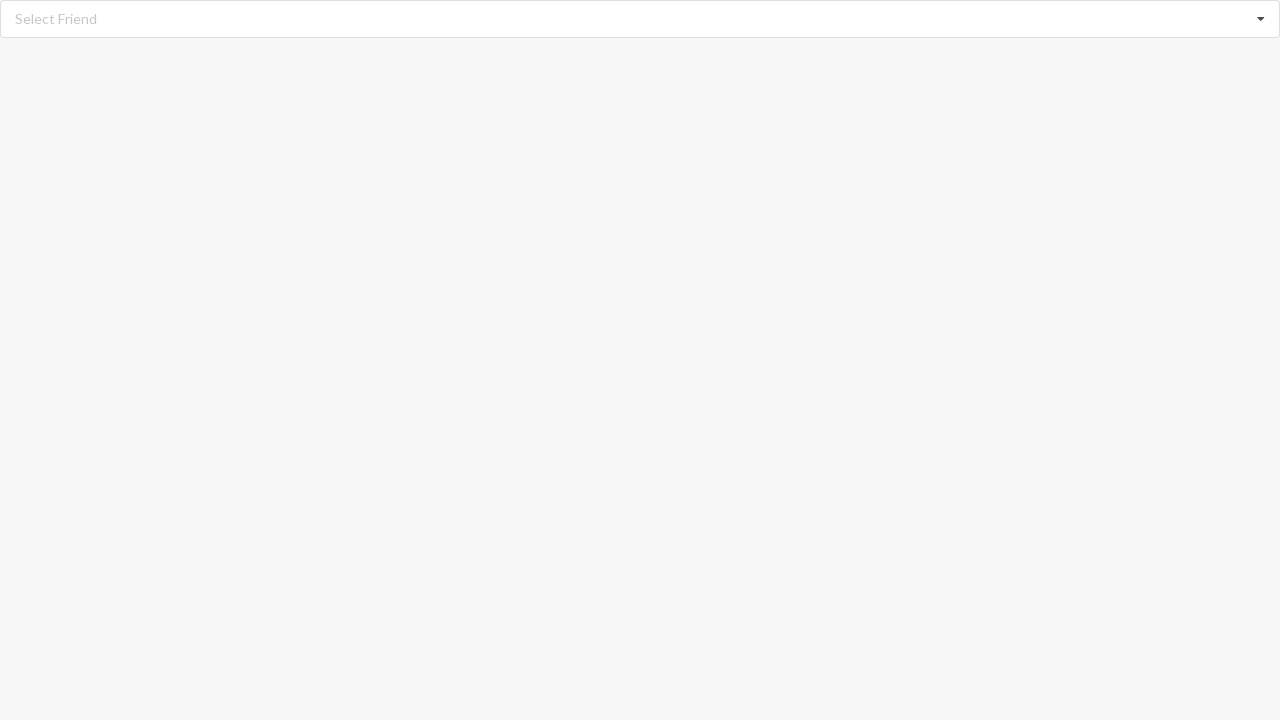

Clicked dropdown icon to open the dropdown menu at (1261, 19) on i.dropdown.icon
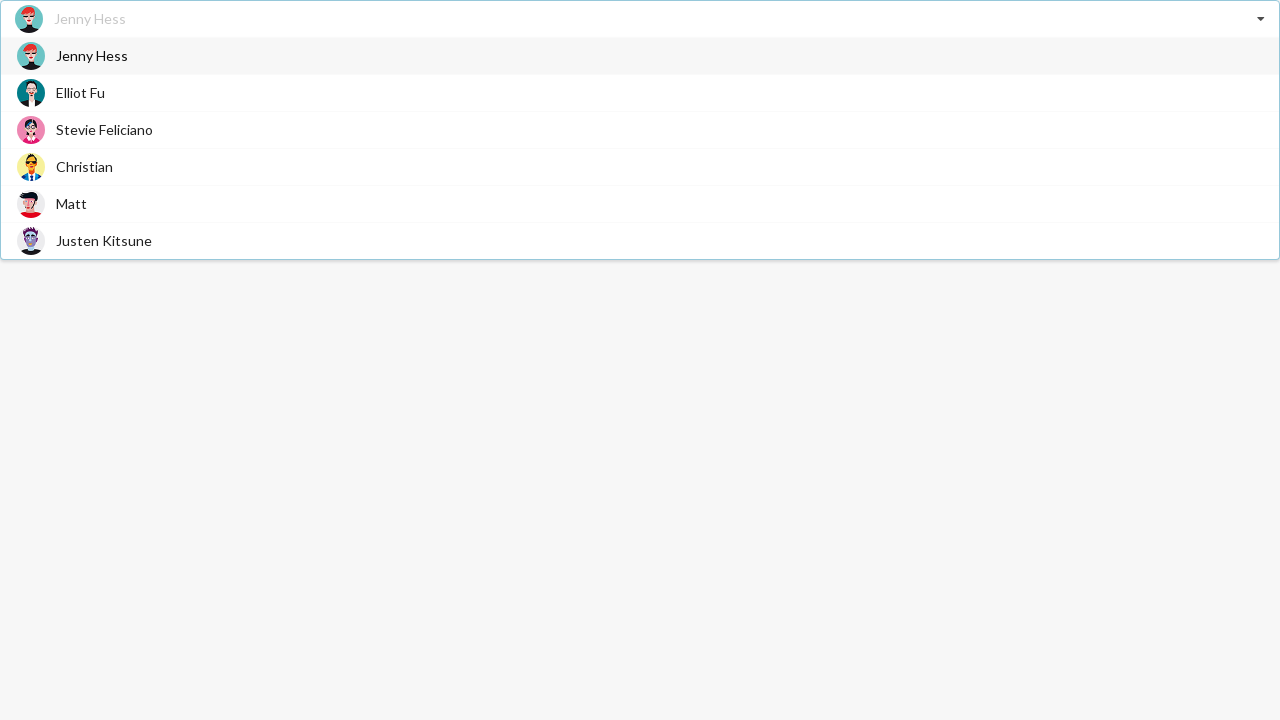

Waited for dropdown items to appear
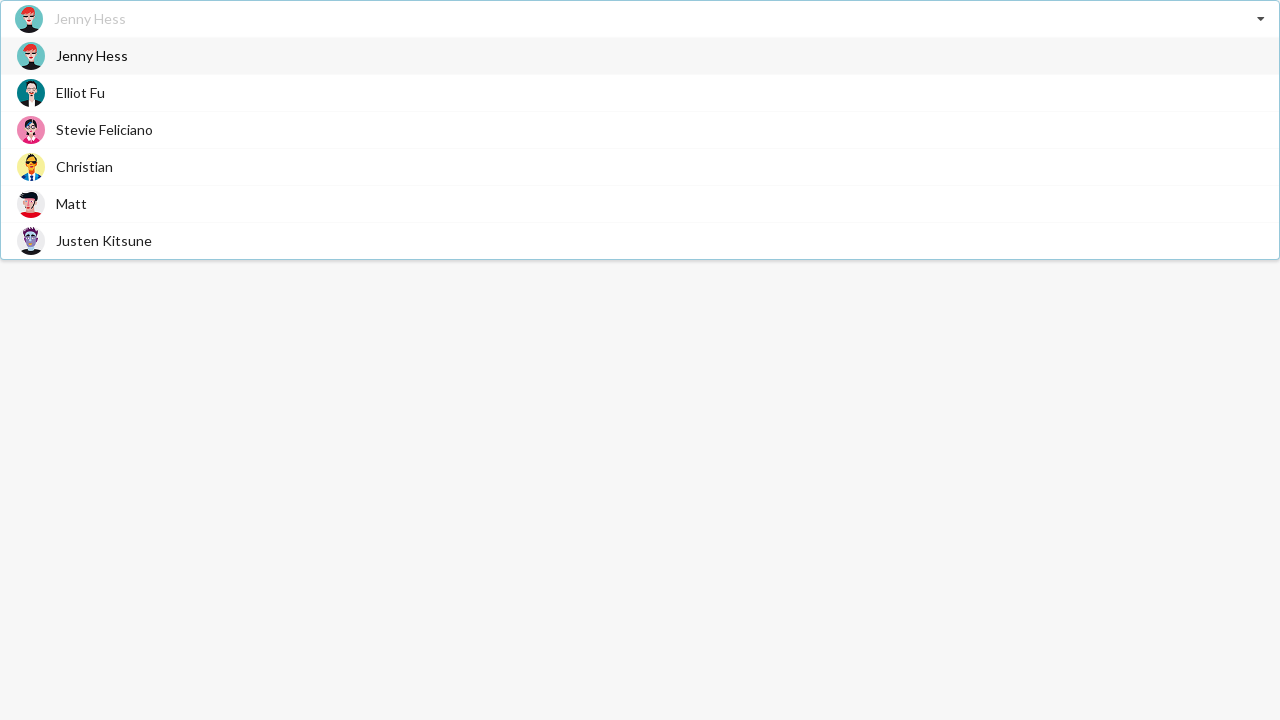

Selected 'Stevie Feliciano' from the dropdown at (104, 130) on span.text:has-text('Stevie Feliciano')
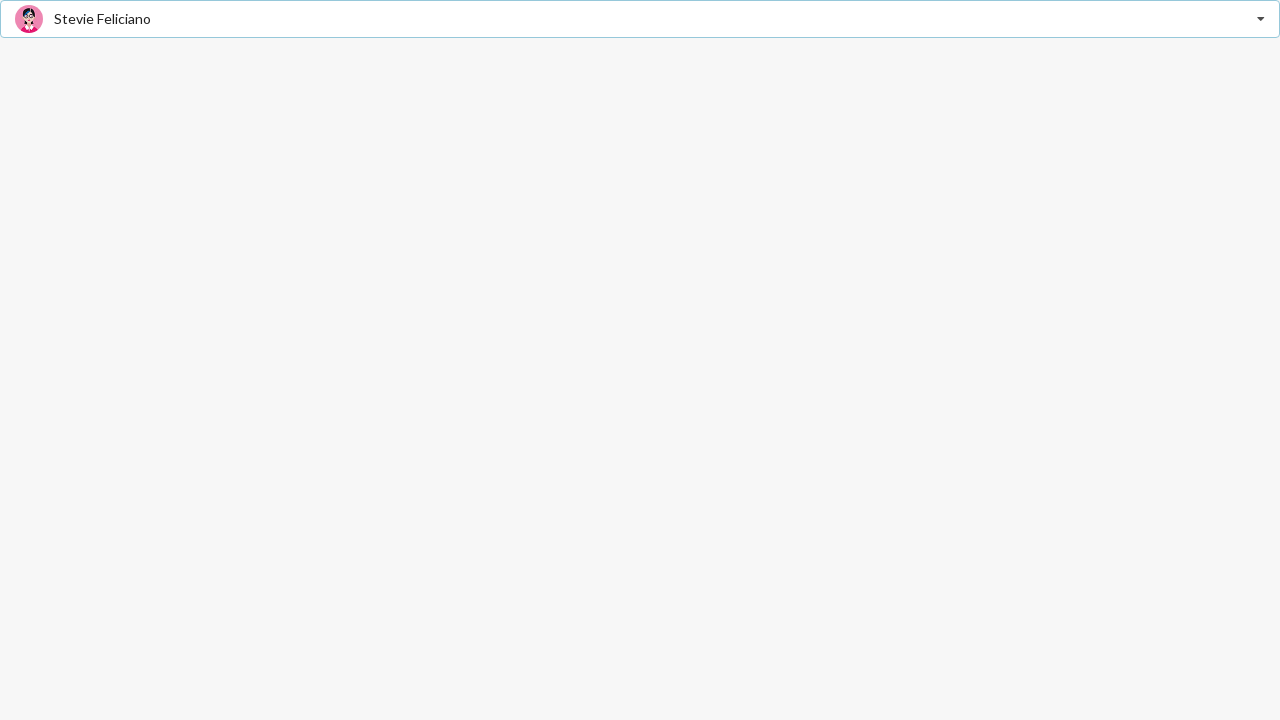

Verified that 'Stevie Feliciano' is displayed as the selected option
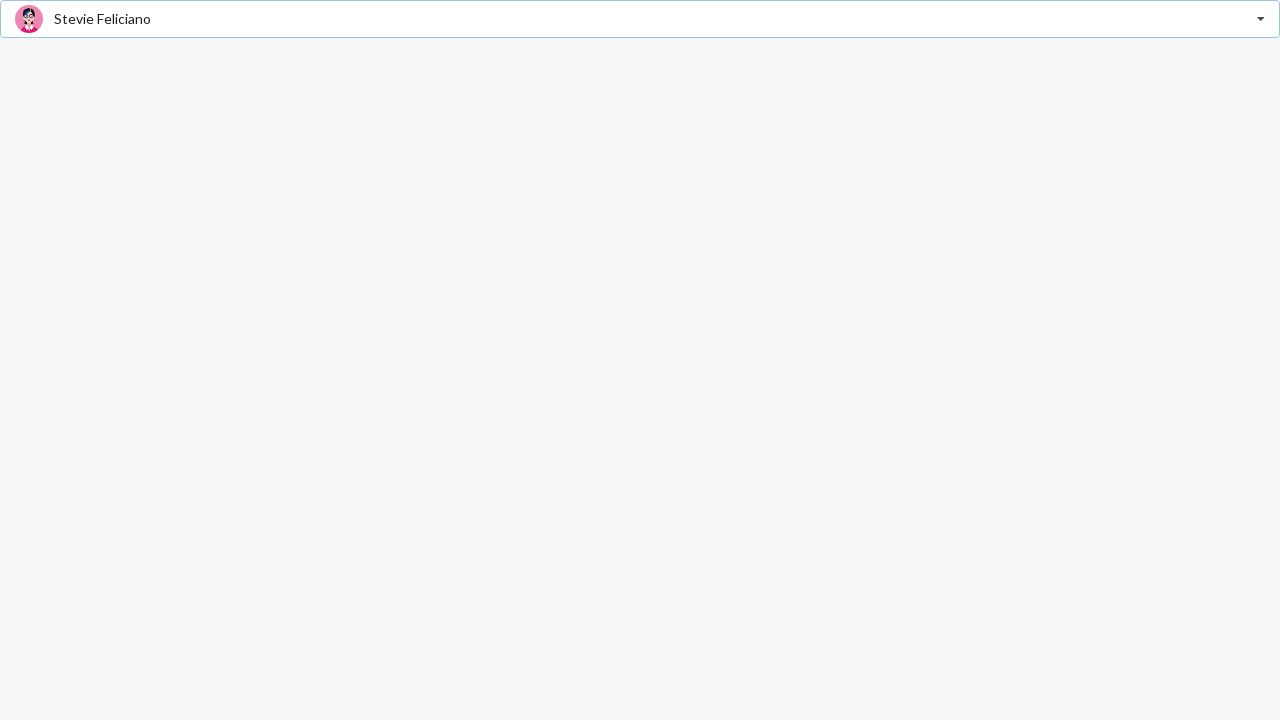

Clicked dropdown icon to open the menu again at (1261, 19) on i.dropdown.icon
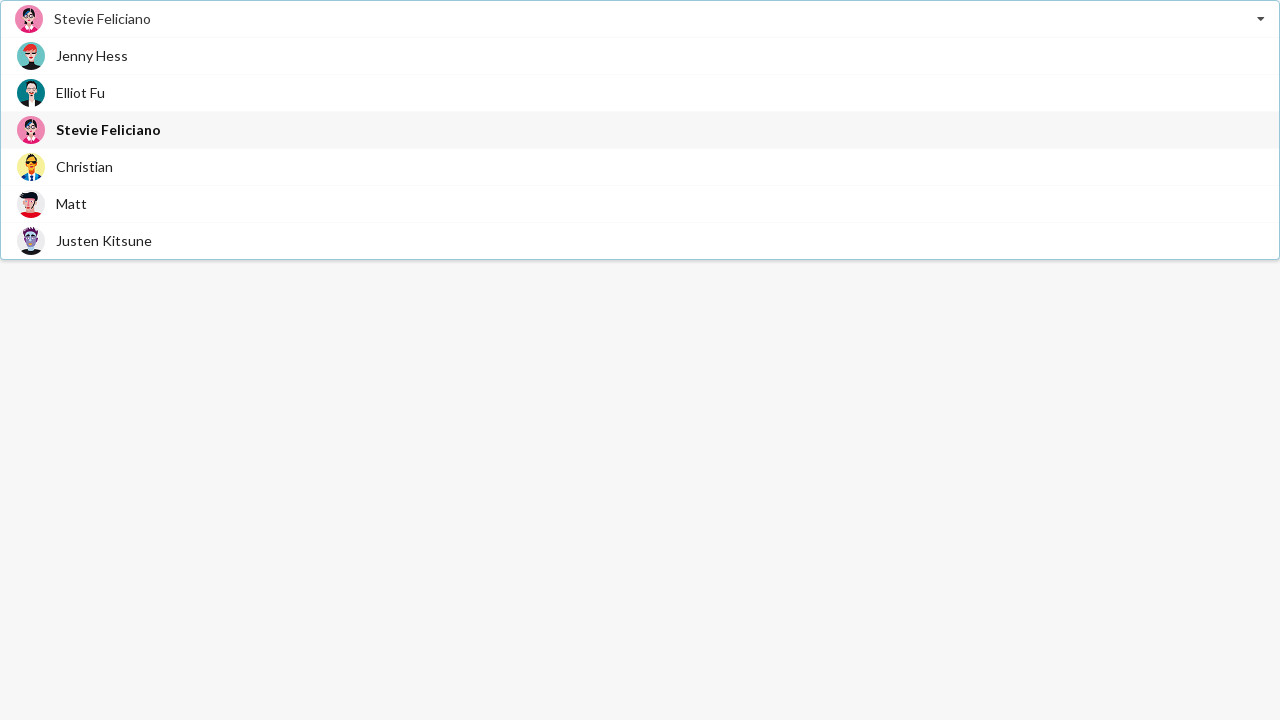

Waited for dropdown items to appear again
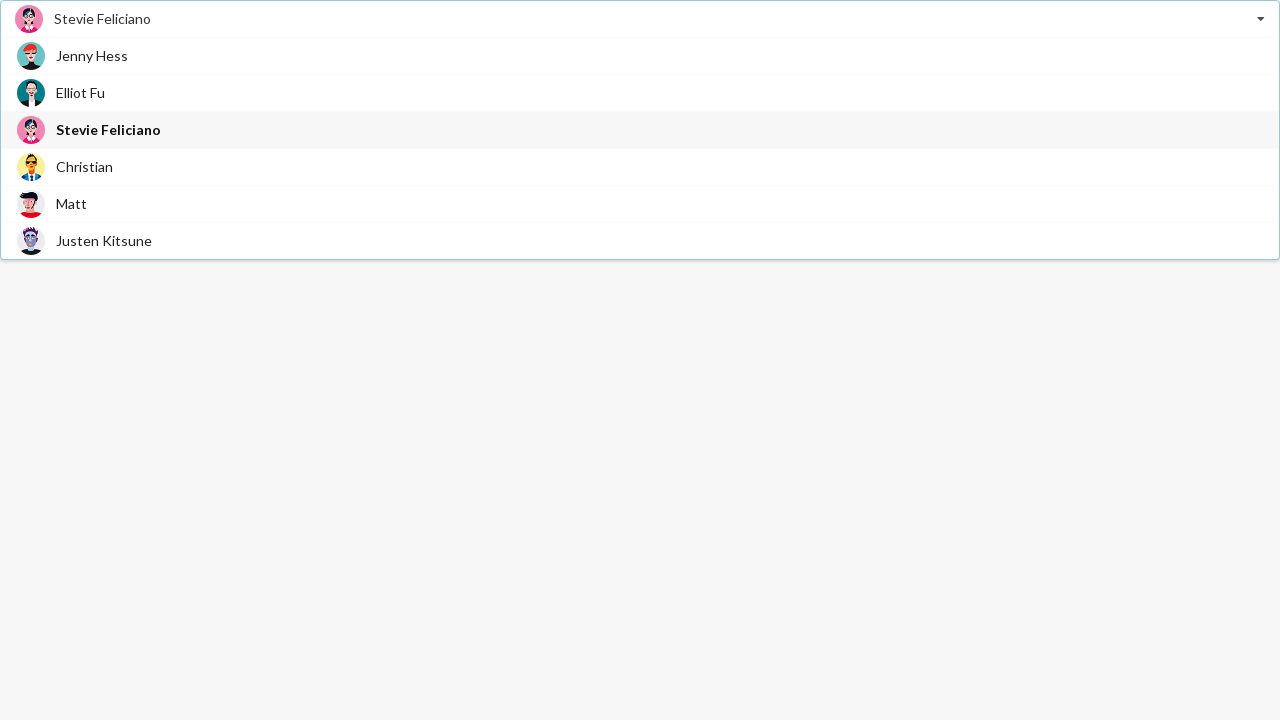

Selected 'Jenny Hess' from the dropdown at (92, 56) on span.text:has-text('Jenny Hess')
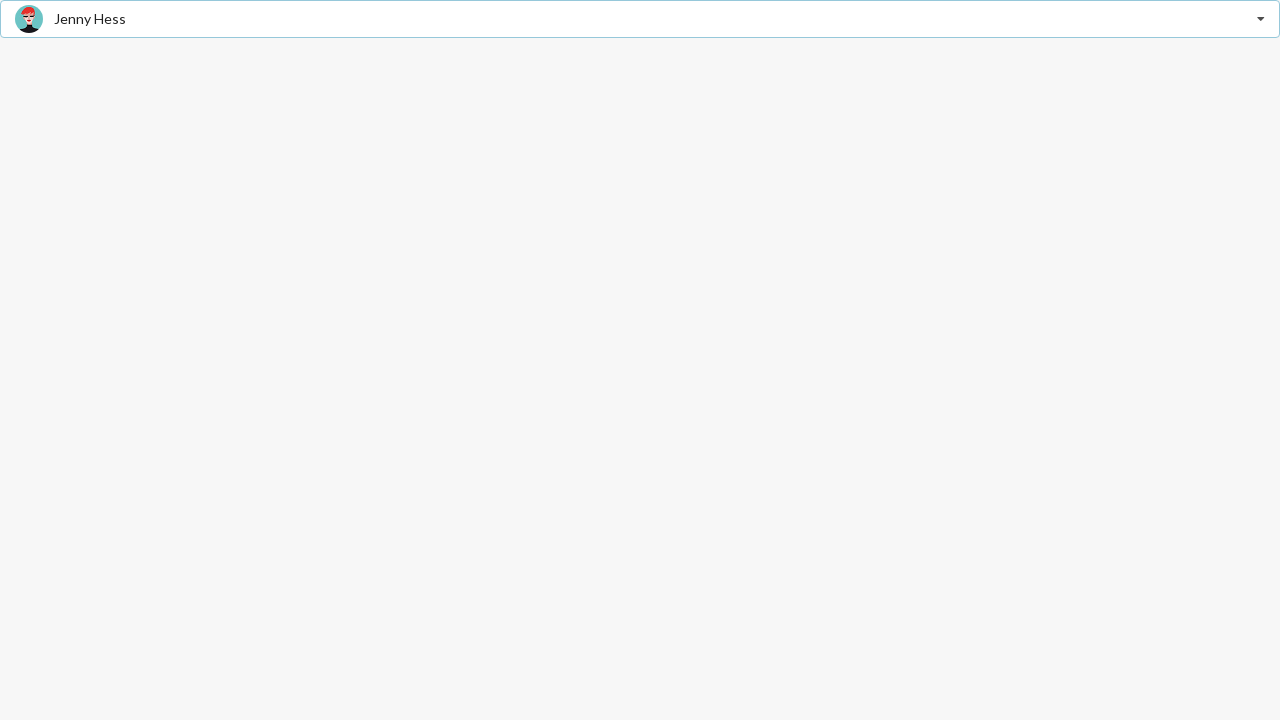

Verified that 'Jenny Hess' is displayed as the new selected option
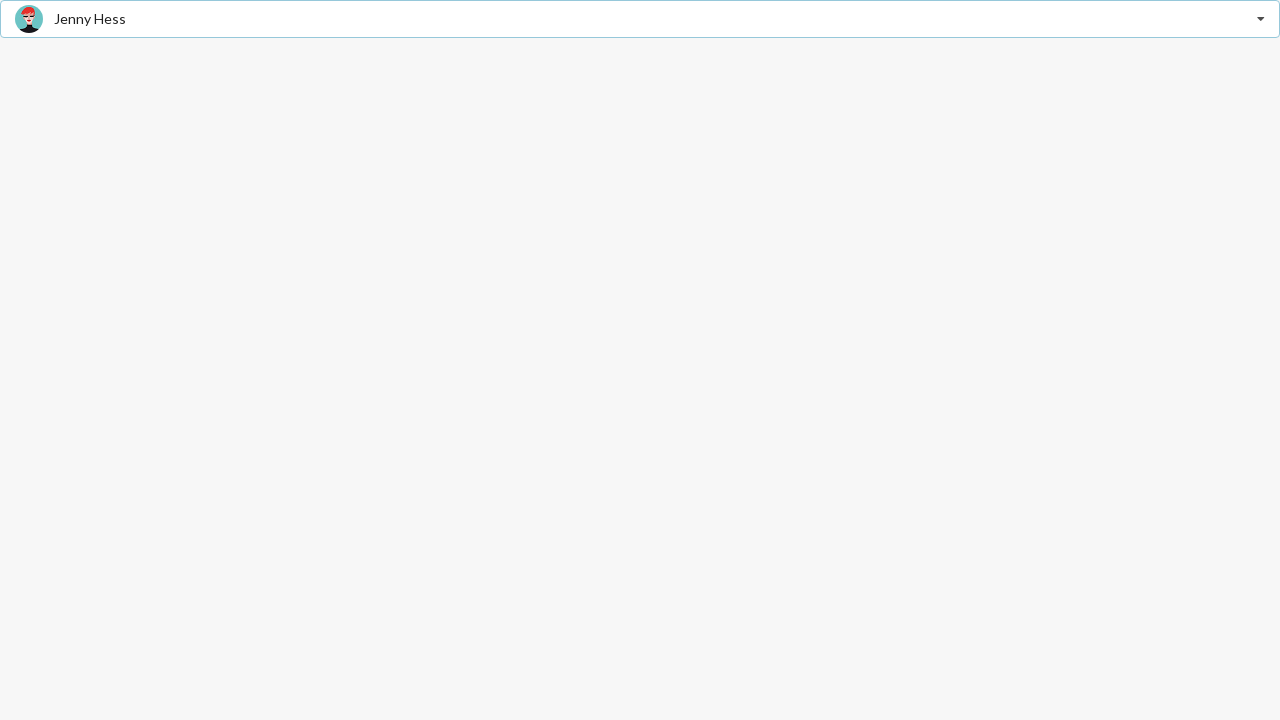

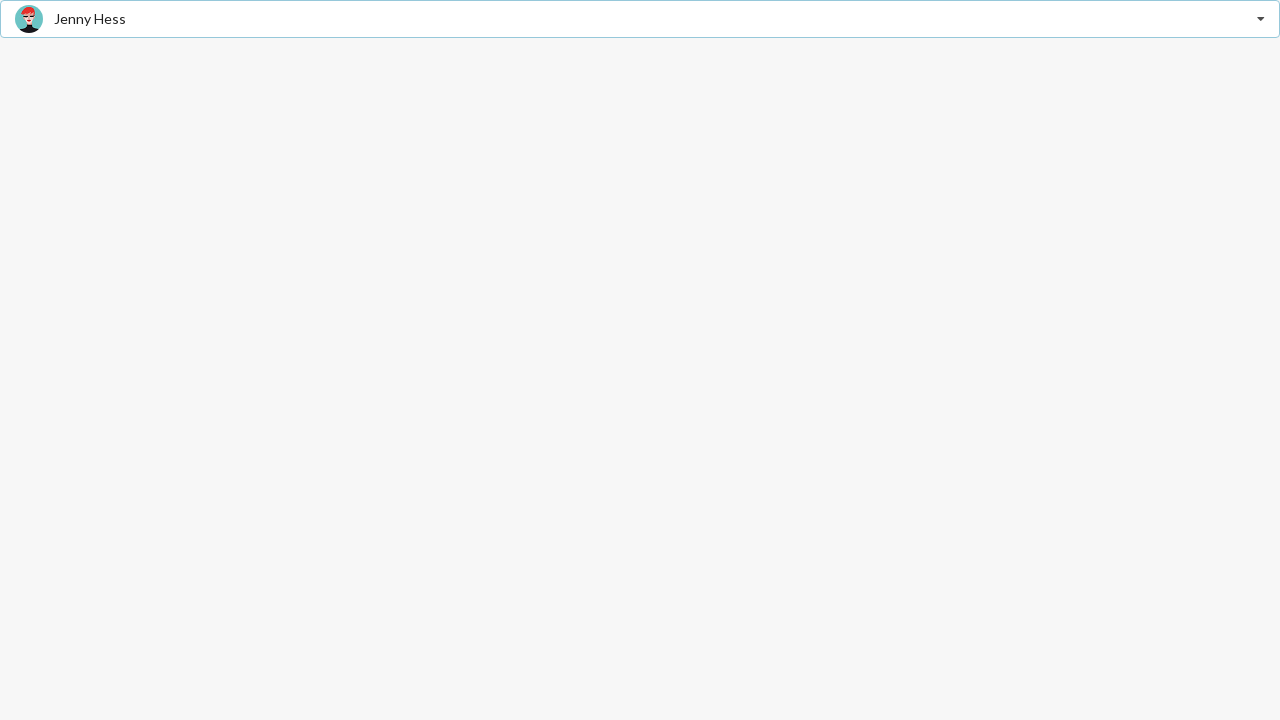